Tests a datacenter visualization app by first loading a debug/images page to verify image loading, then navigating to the main page to test a redundancy toggle feature that shows different power grid views.

Starting URL: https://hue-datacenter-visualization.vercel.app/debug-images

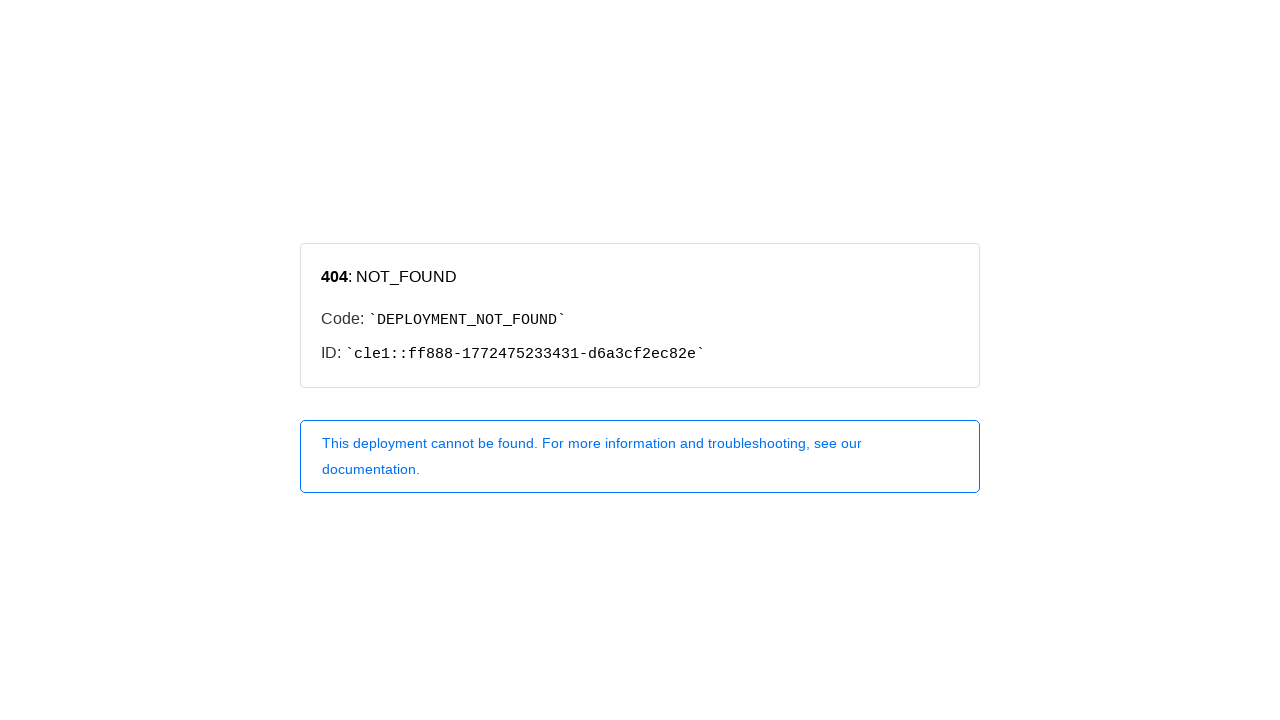

Navigated to debug-images page
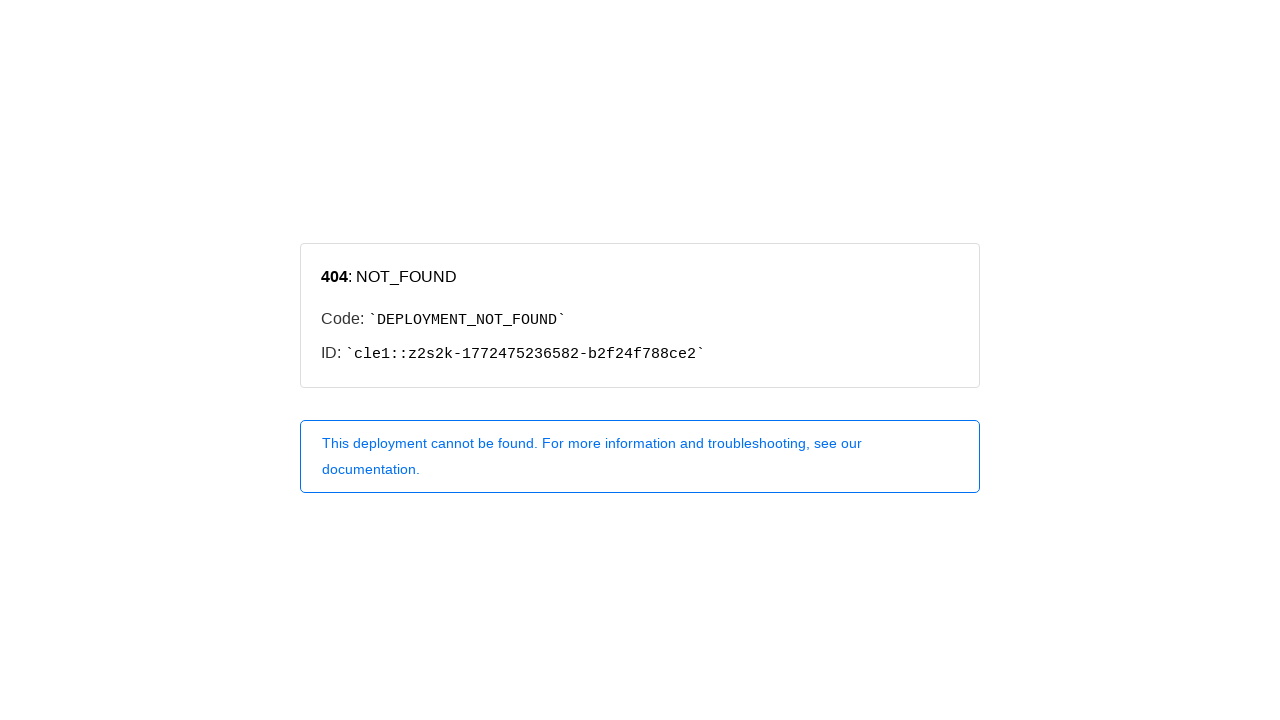

Debug page fully loaded with network idle
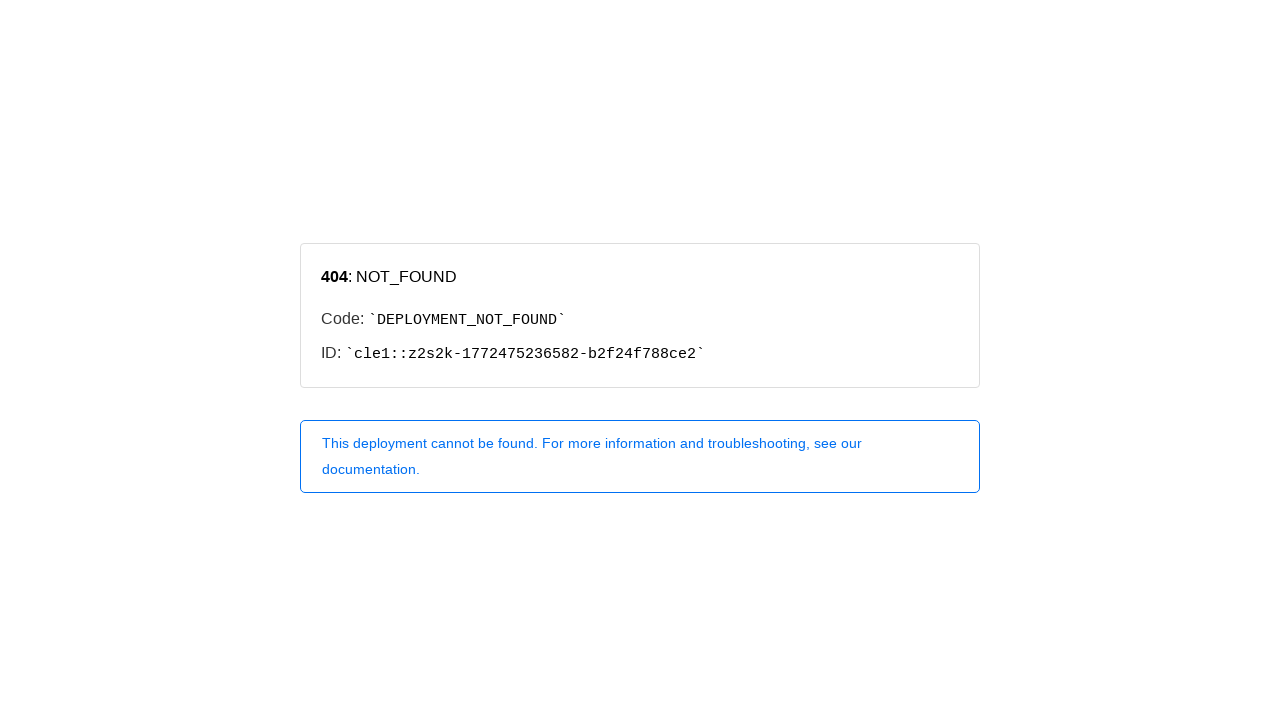

Waited for image tests on debug page to complete
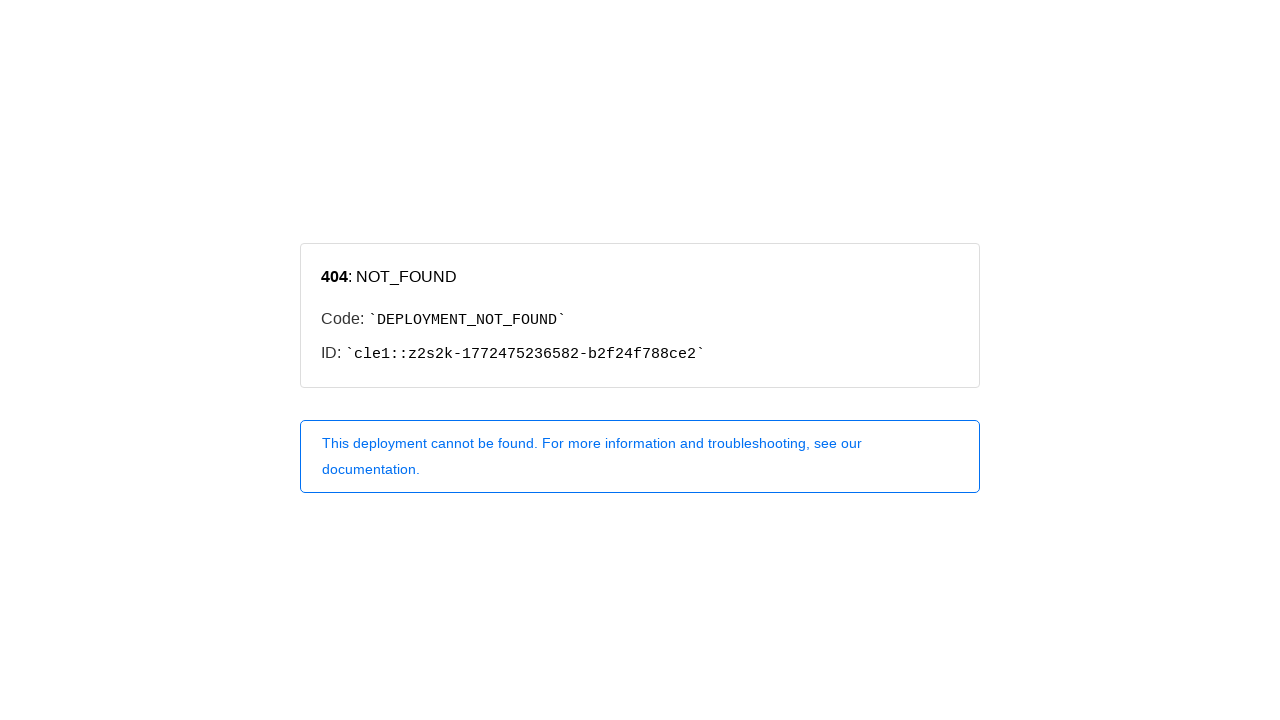

Navigated to main datacenter visualization page
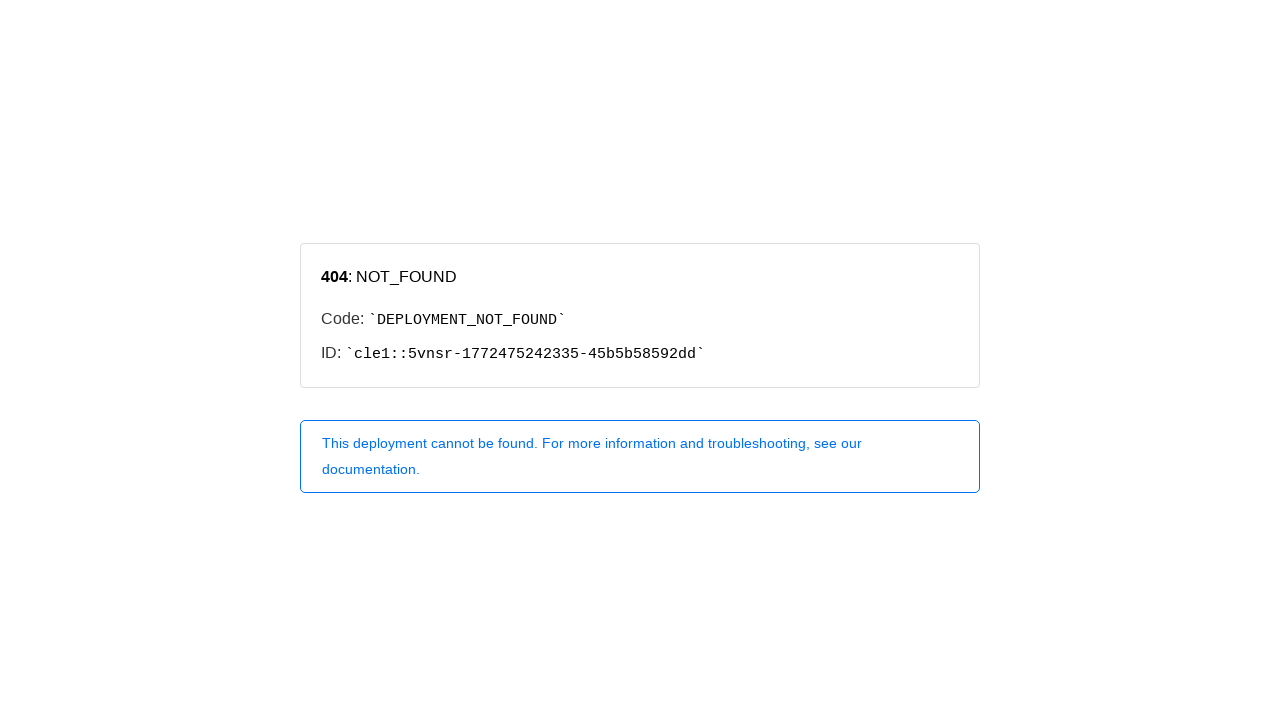

Main page fully loaded with network idle
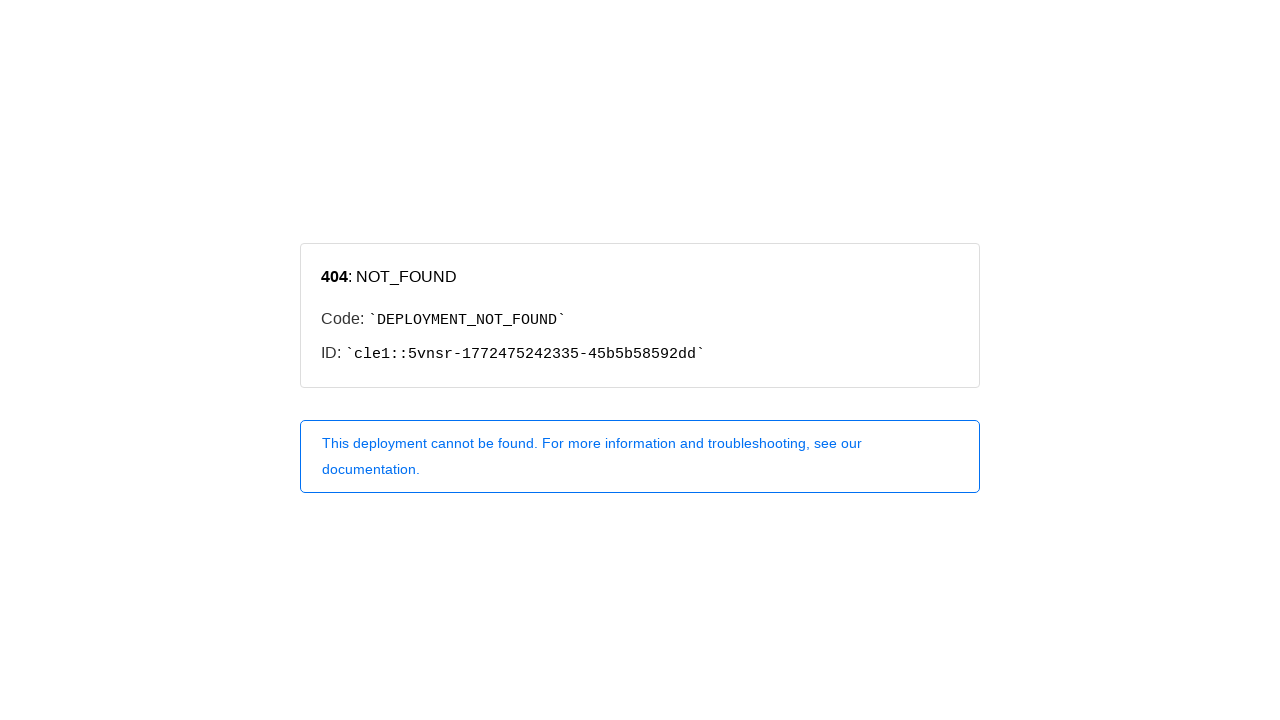

Waited for main page content to load
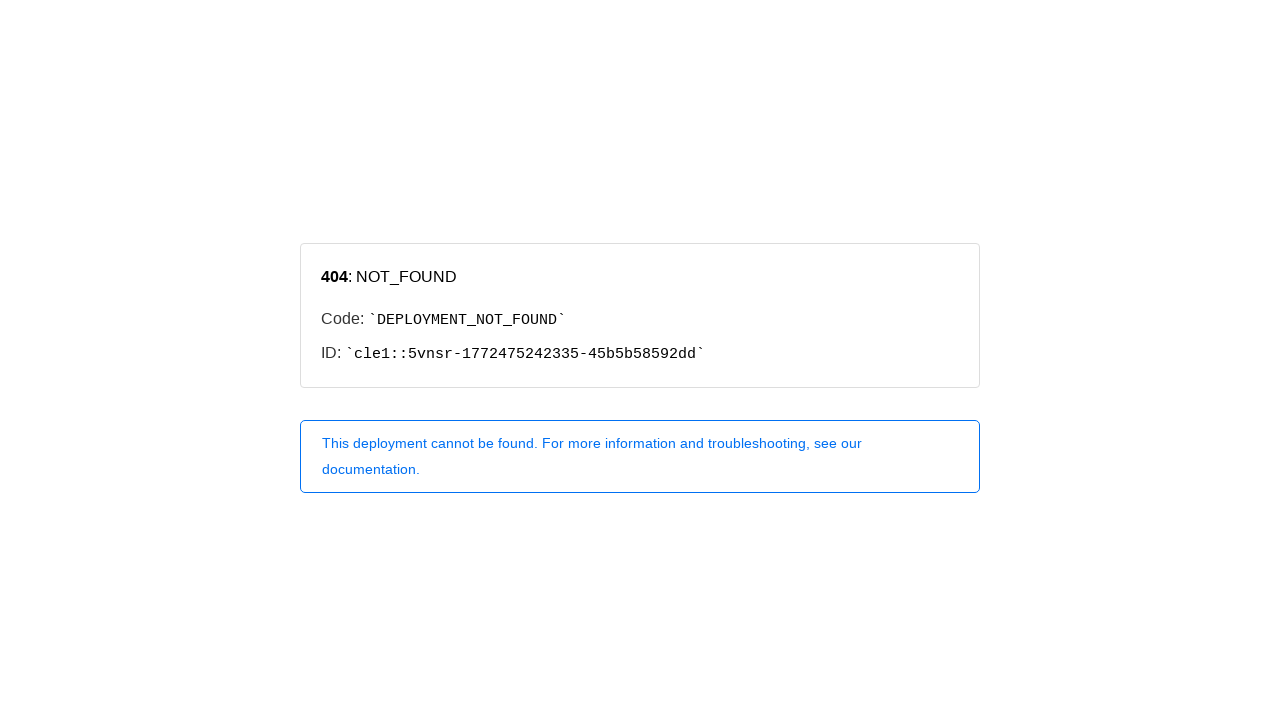

Located redundancy toggle element
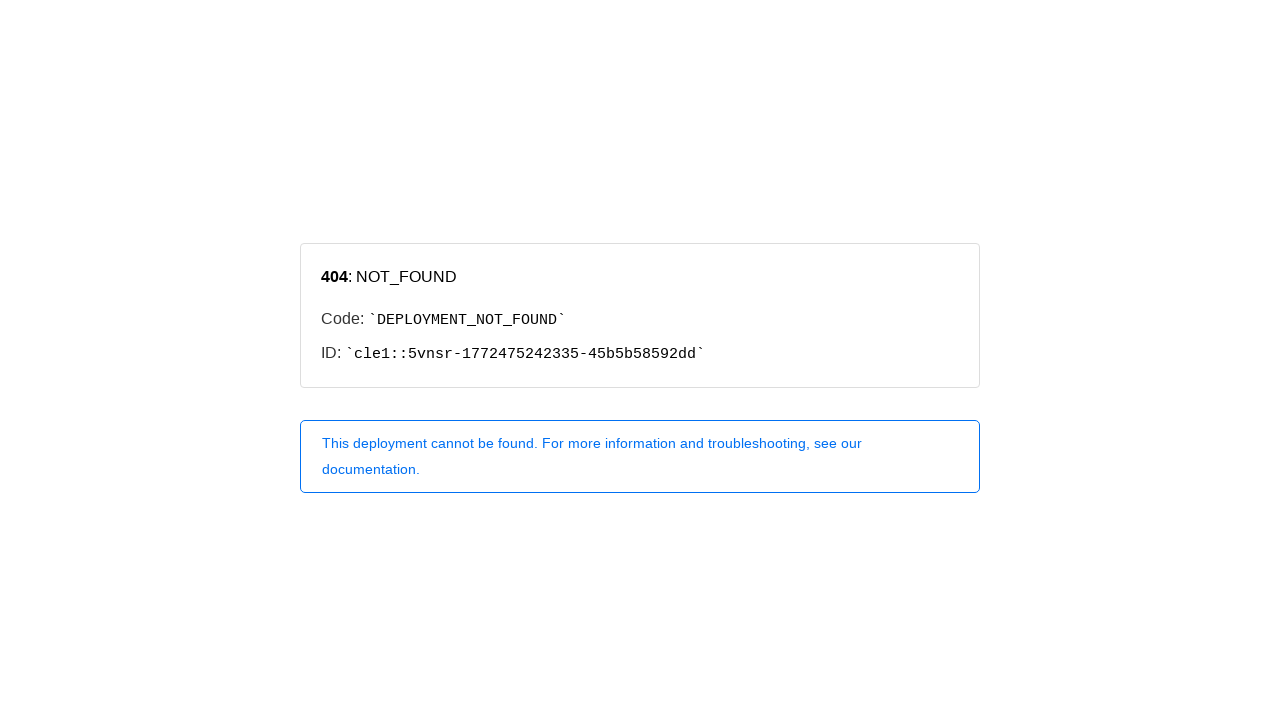

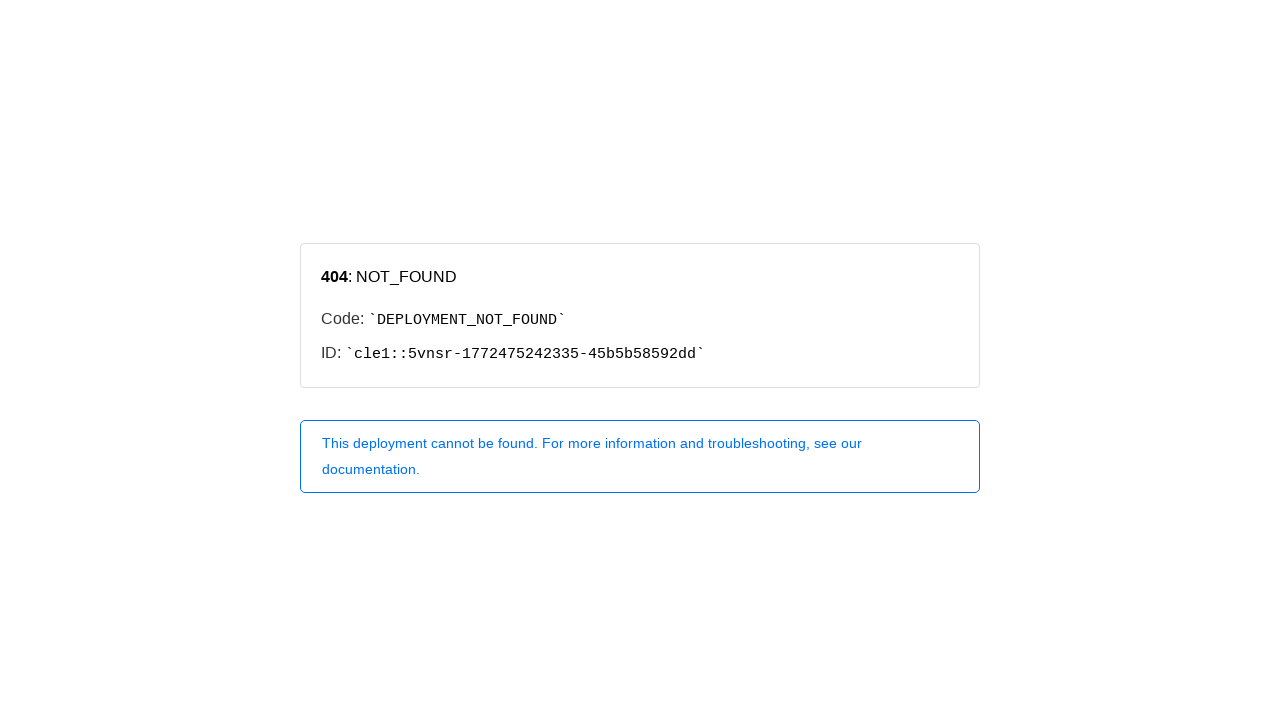